Tests that copy link visibility toggles correctly on header hover and unhover

Starting URL: https://idvorkin.github.io/manager-book

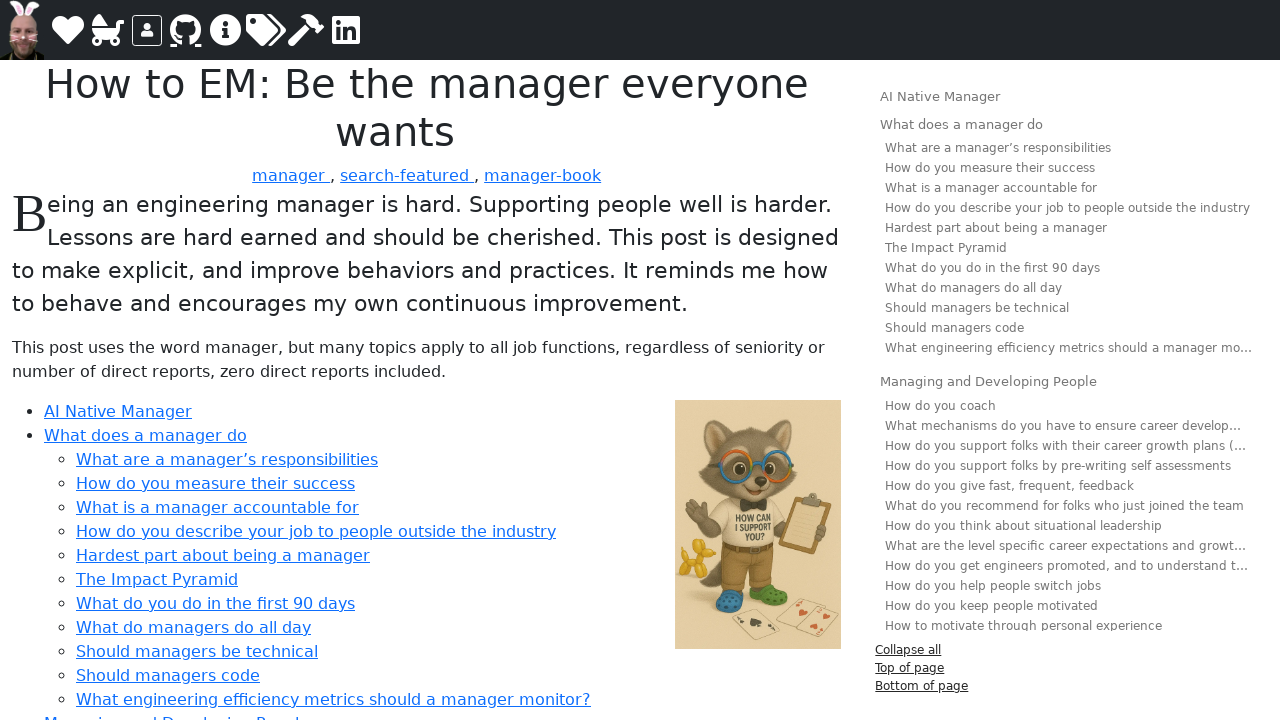

Waited for page to reach networkidle state
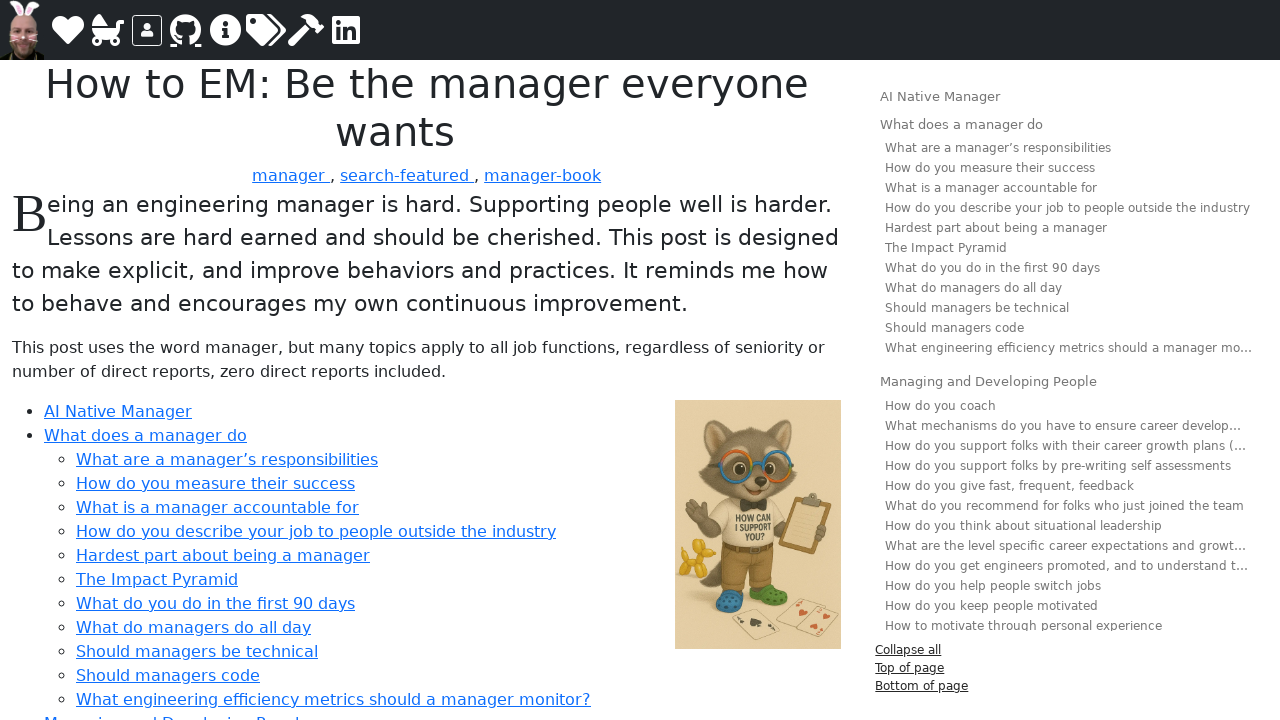

Located header element with copy link
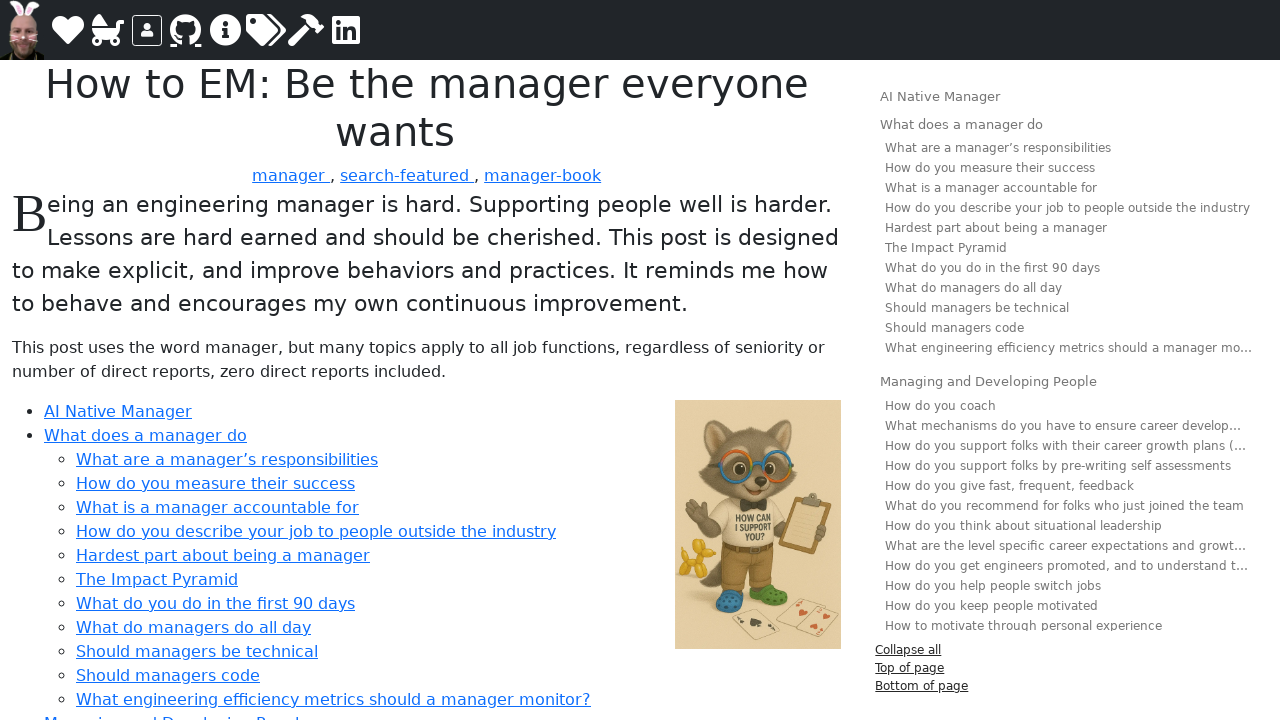

Found copy link element within header
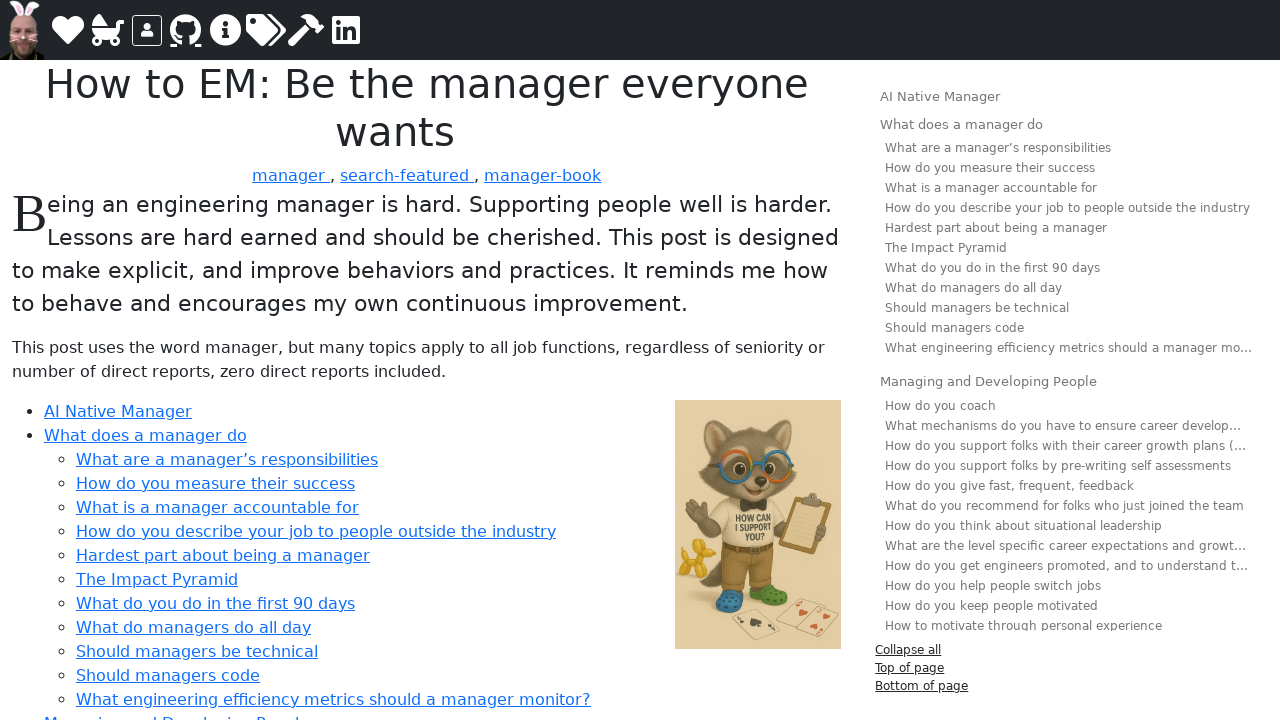

Hovered over header to reveal copy link at (427, 108) on h1, h2, h3, h4, h5, h6 >> internal:has=".header-copy-link" >> nth=0
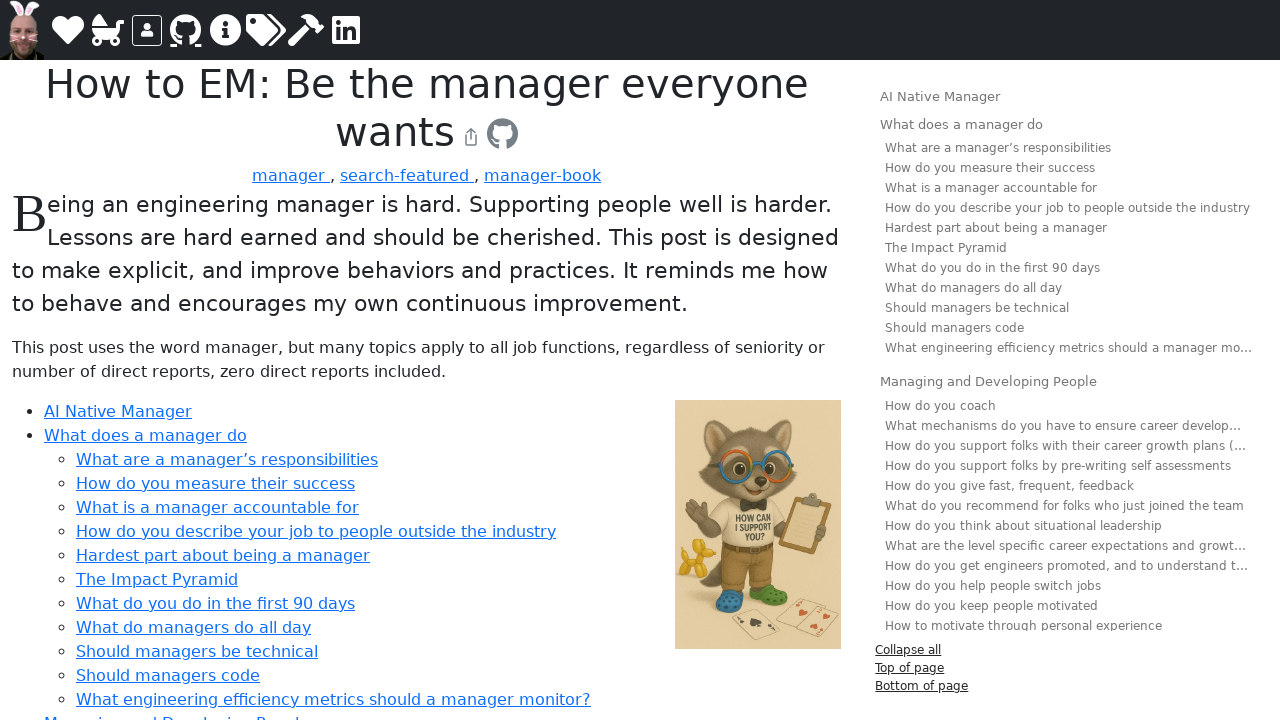

Waited 300ms for copy link visibility transition
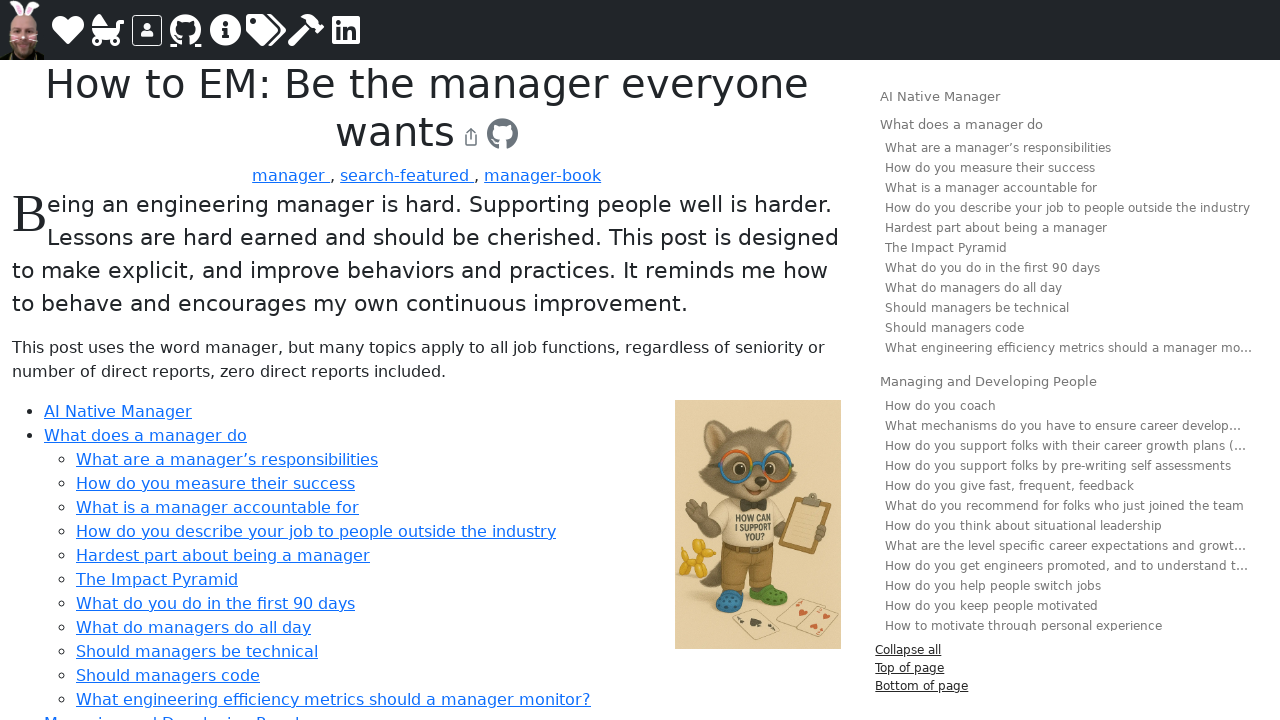

Moved mouse to top-left corner to unhover from header at (0, 0)
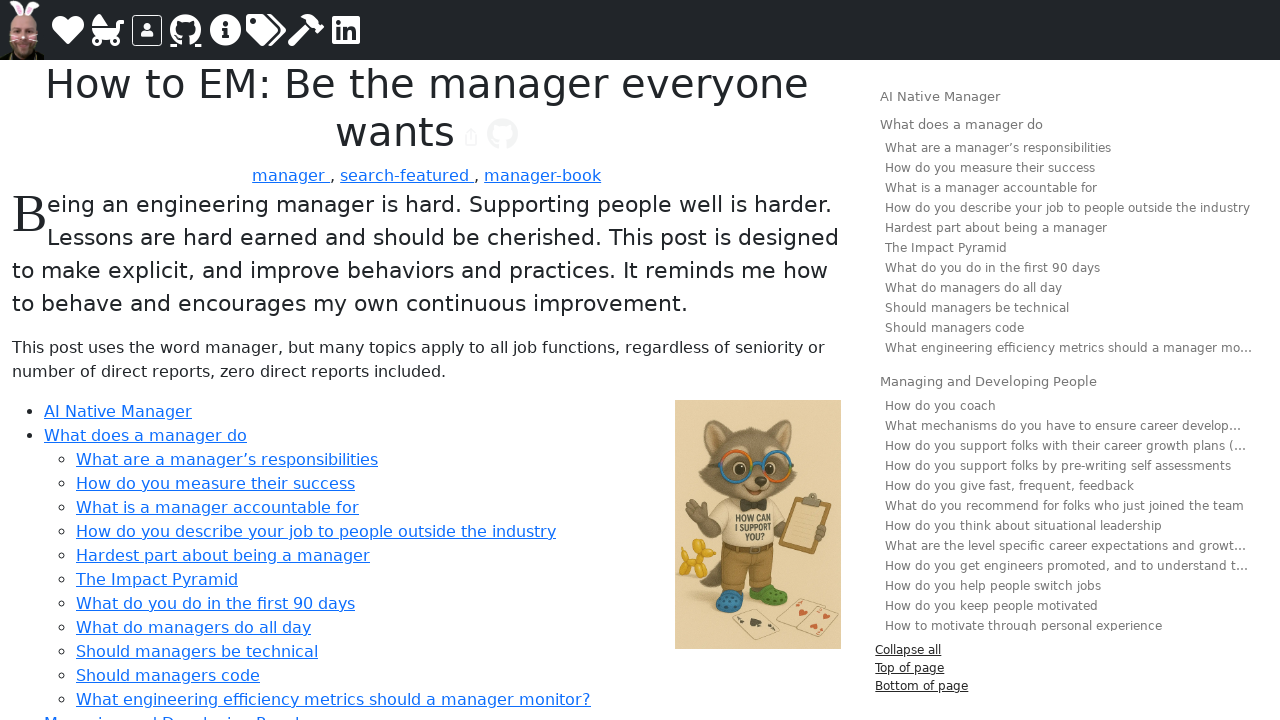

Waited 300ms for copy link to hide after unhover
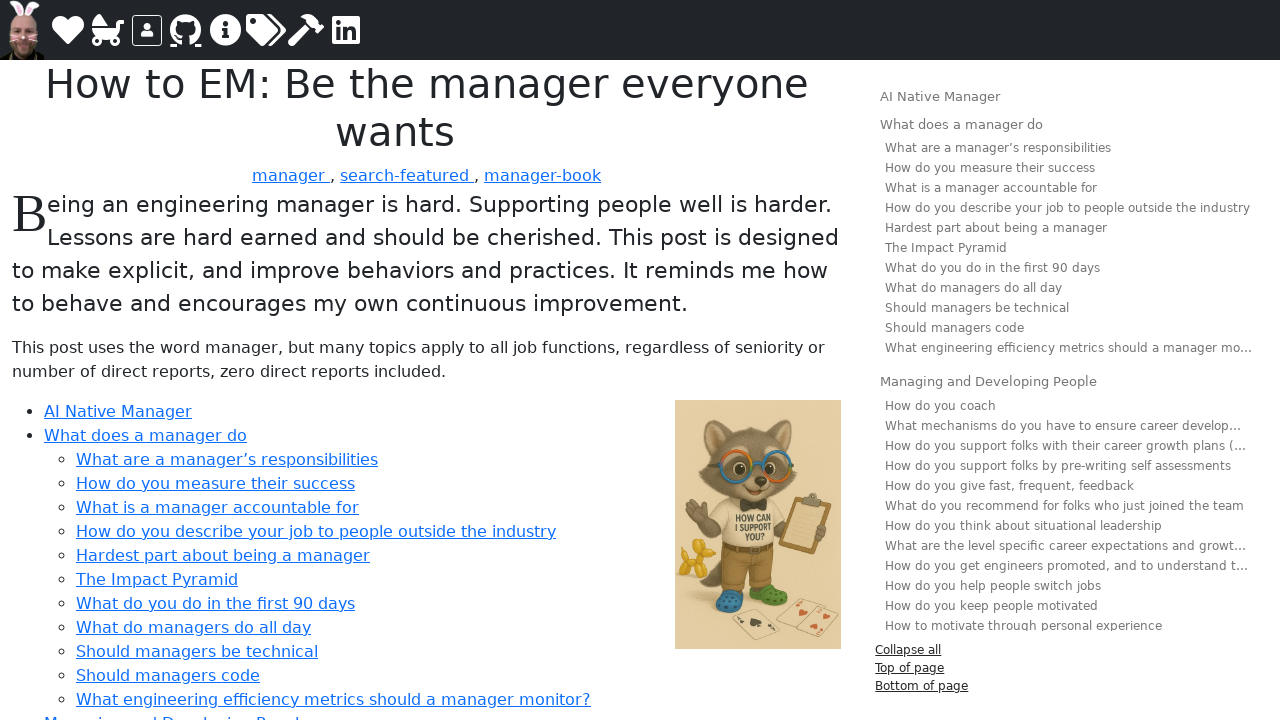

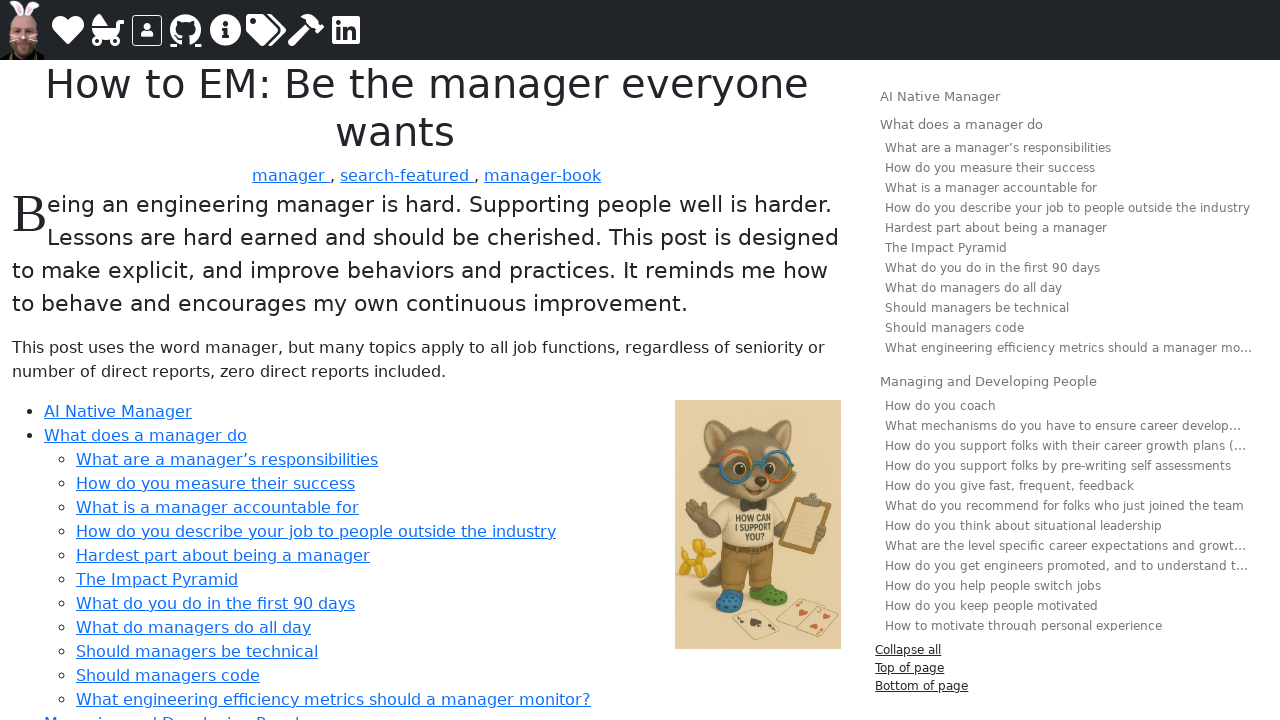